Tests search functionality both in the main page and within an iframe, performing searches and navigation

Starting URL: https://www.globalsqa.com/demo-site/frames-and-windows/#iFrame

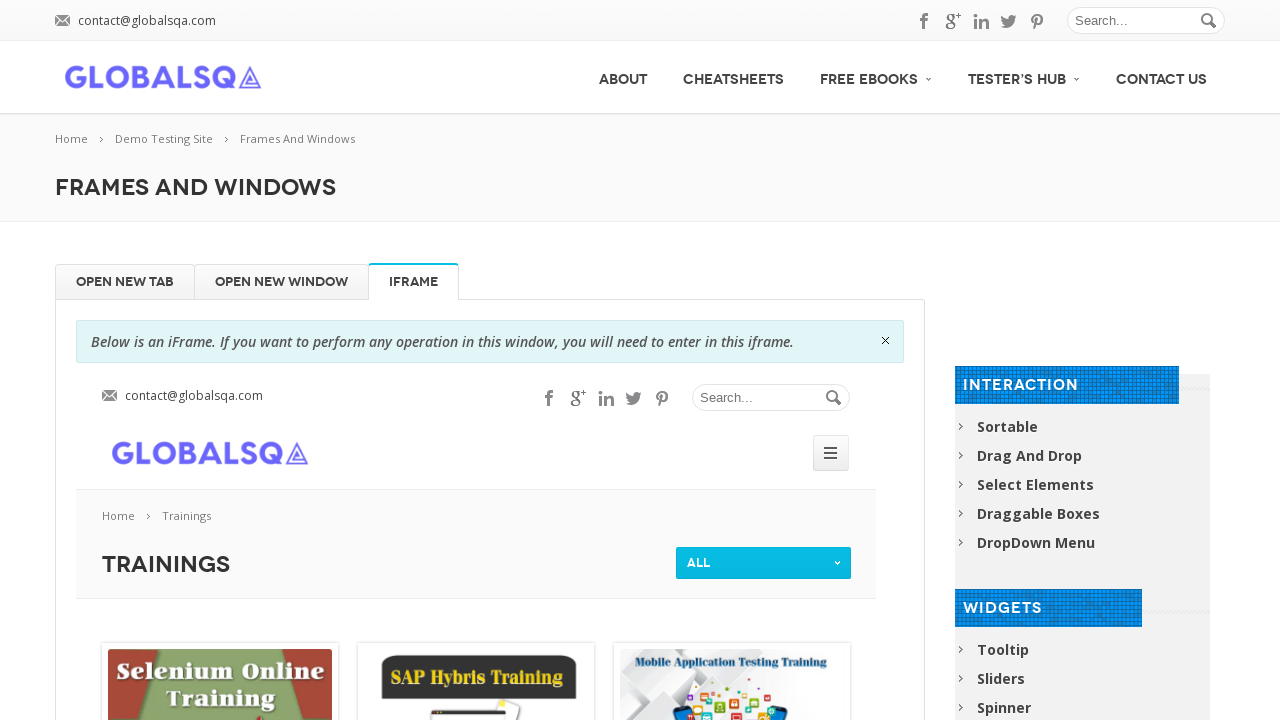

Filled main page search field with 'What is Unit Testing ???' on (//input[@name='s'])[1]
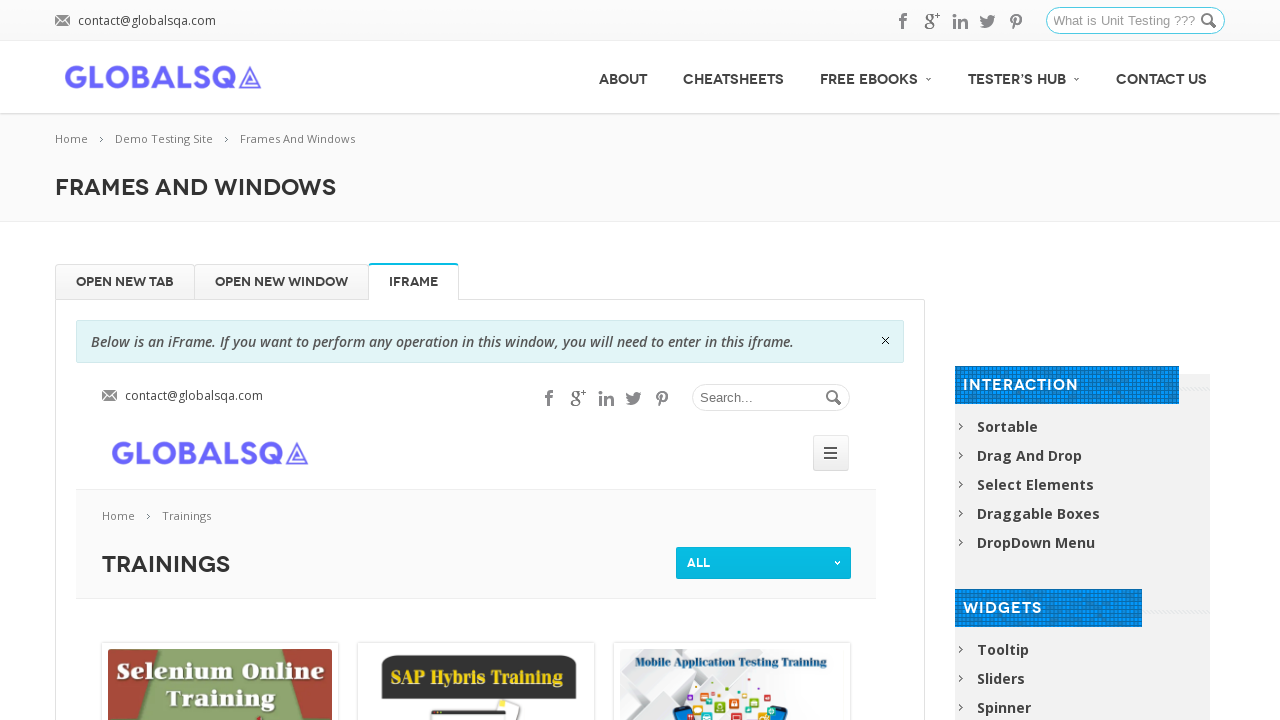

Clicked search button on main page at (1210, 21) on (//button[@class='button_search'])[1]
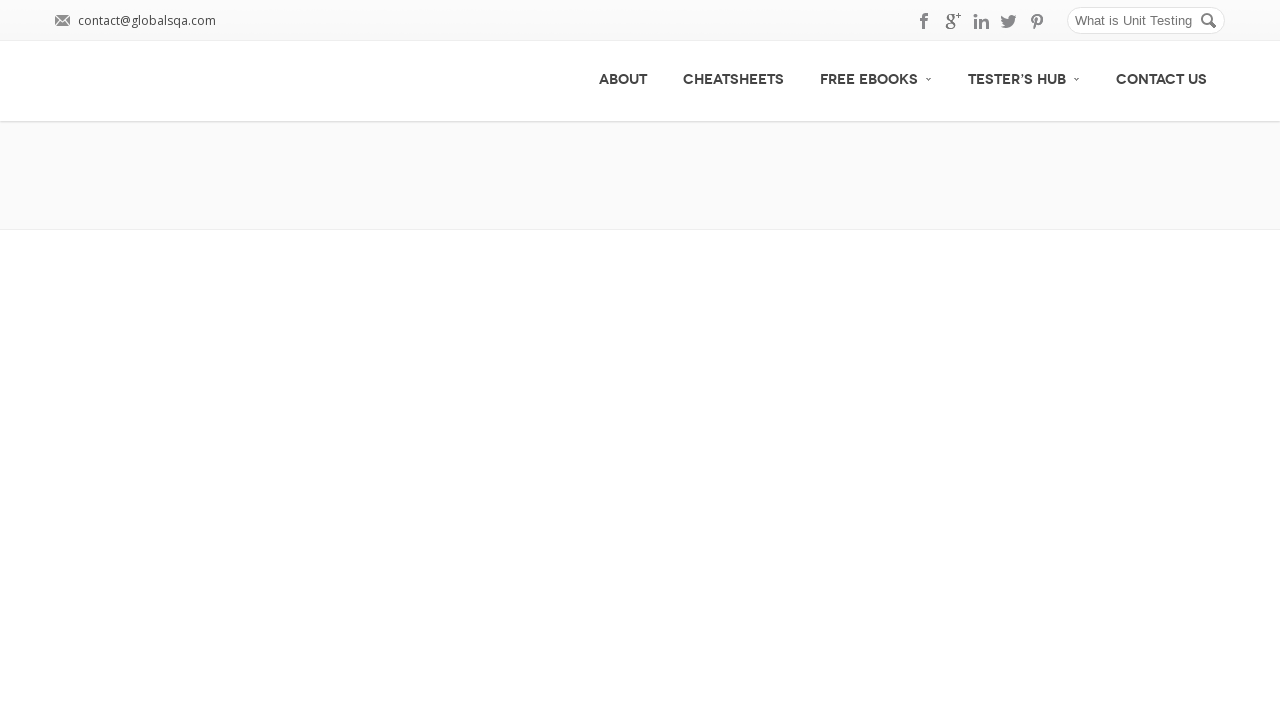

Navigated back to original page
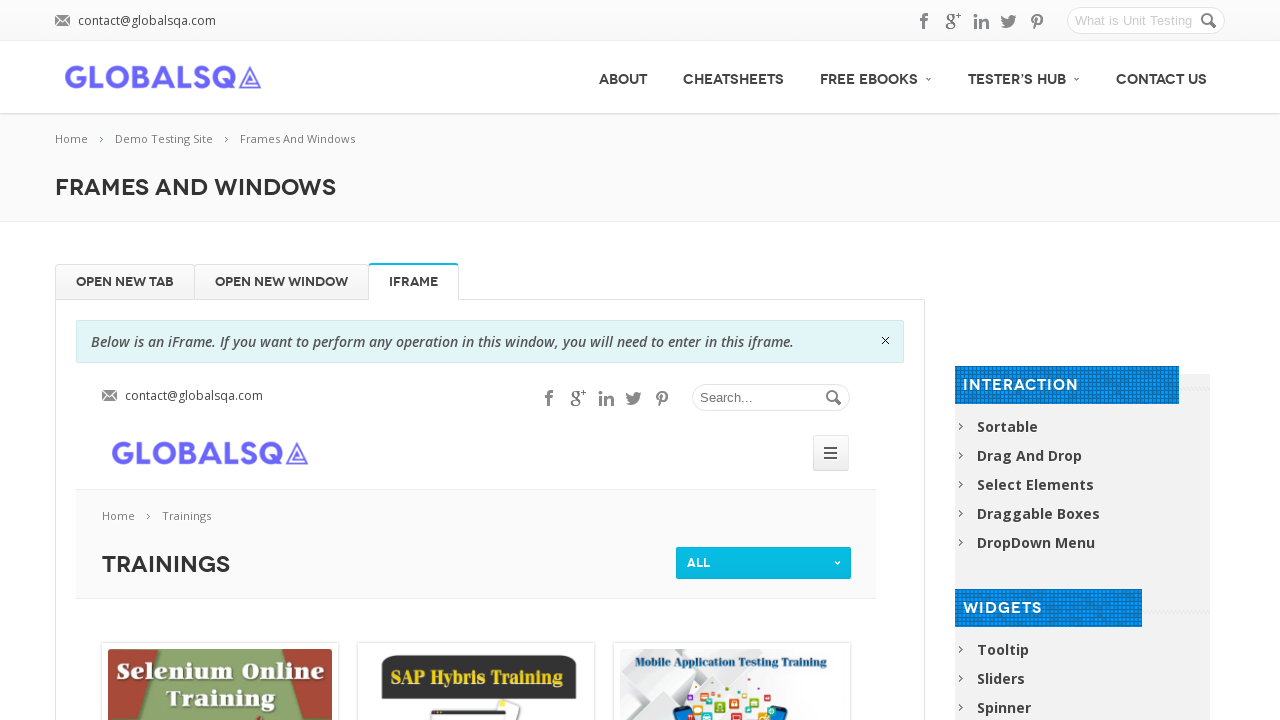

Located iframe with name 'globalSqa'
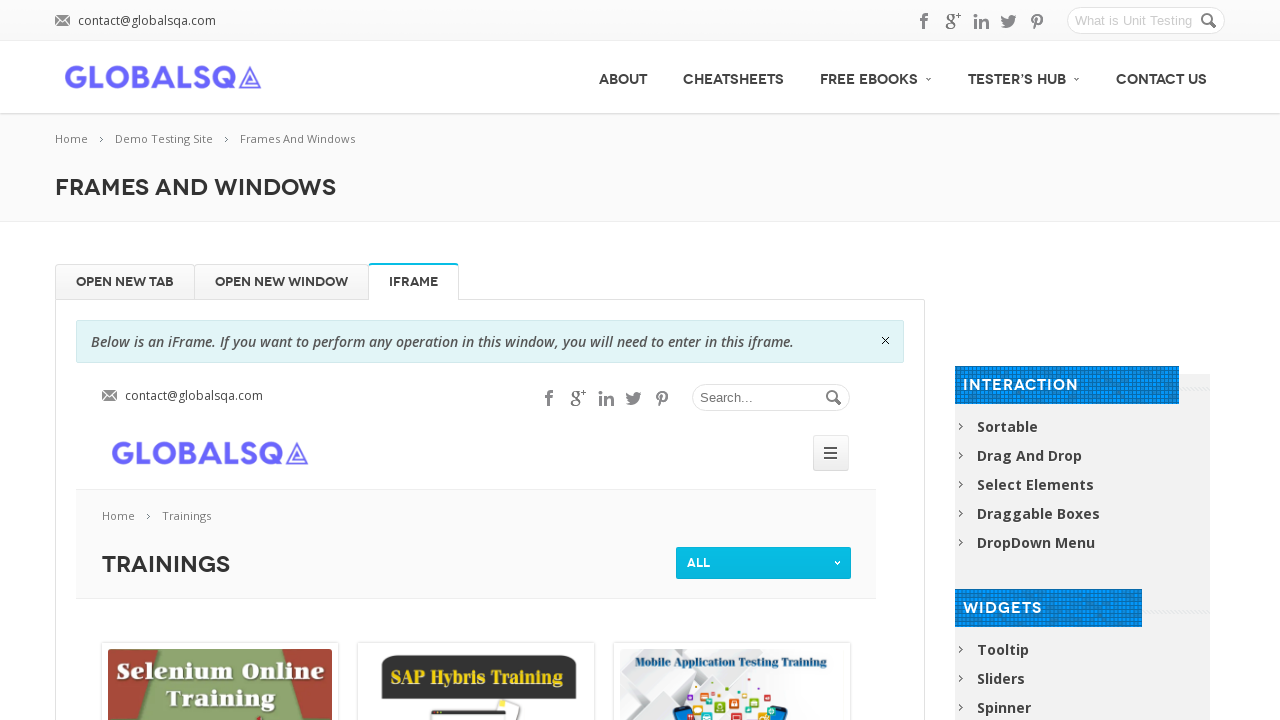

Filled iframe search field with 'What is Integration Testing ???' on iframe[name='globalSqa'] >> internal:control=enter-frame >> (//input[@name='s'])
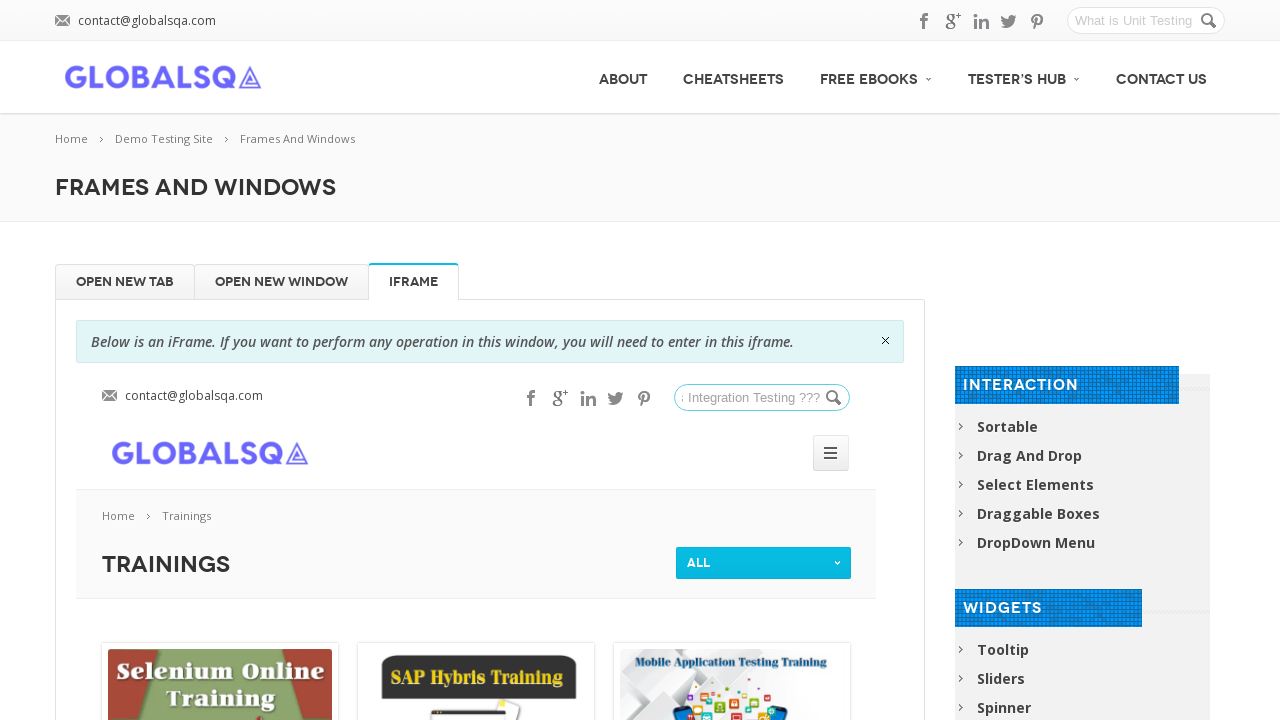

Clicked search button within iframe at (835, 398) on iframe[name='globalSqa'] >> internal:control=enter-frame >> (//button[@class='bu
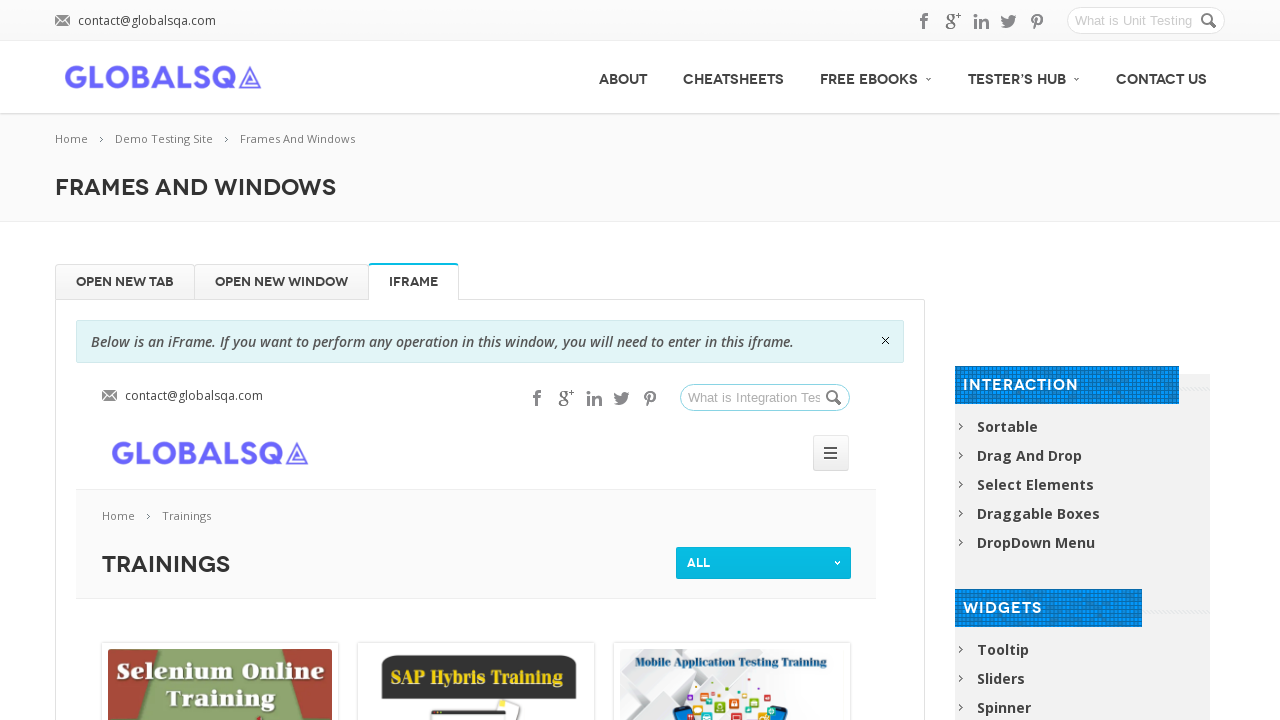

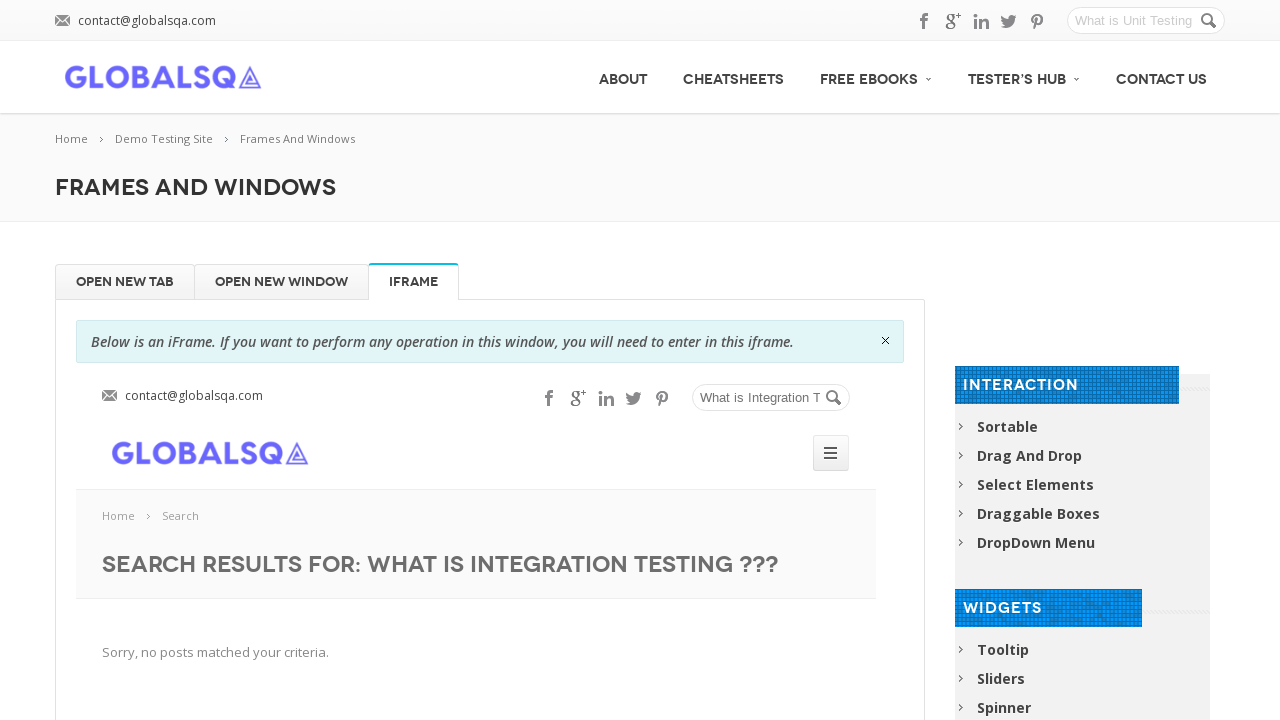